Tests navigation on the training-support.net website by clicking the "About Us" link and verifying the page loads

Starting URL: https://www.training-support.net

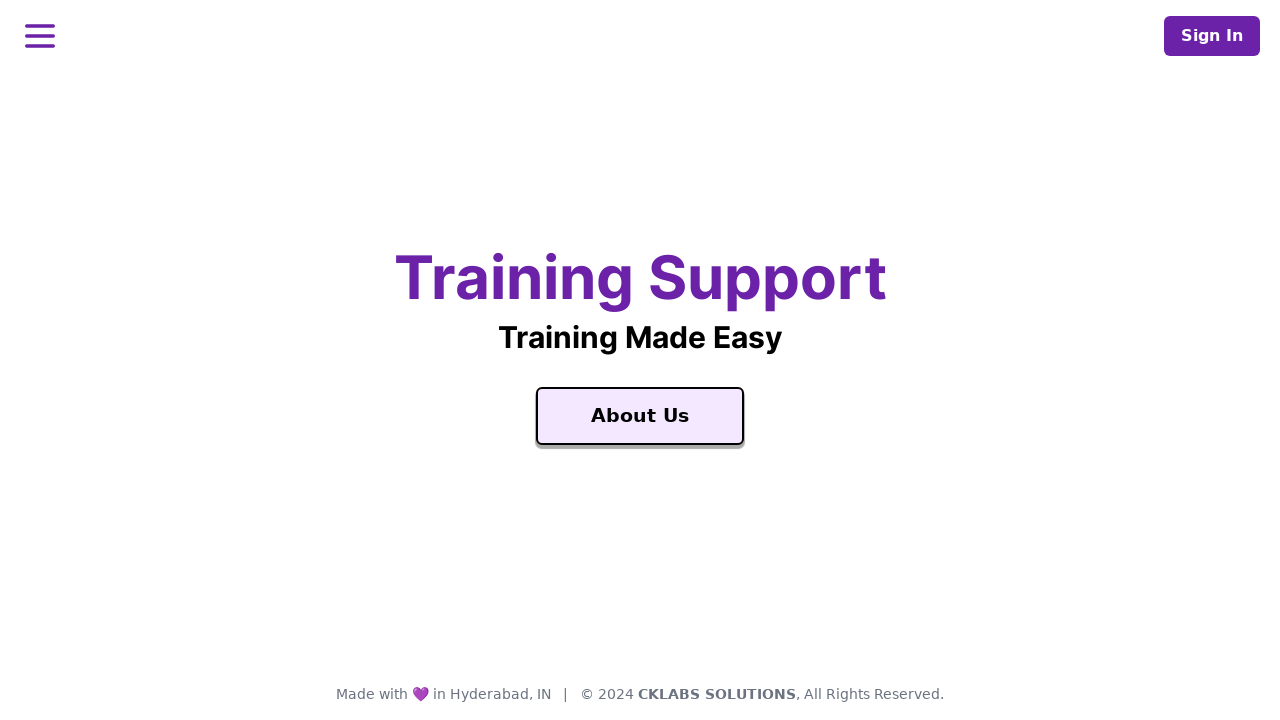

Clicked the 'About Us' link at (640, 416) on a:has-text('About Us')
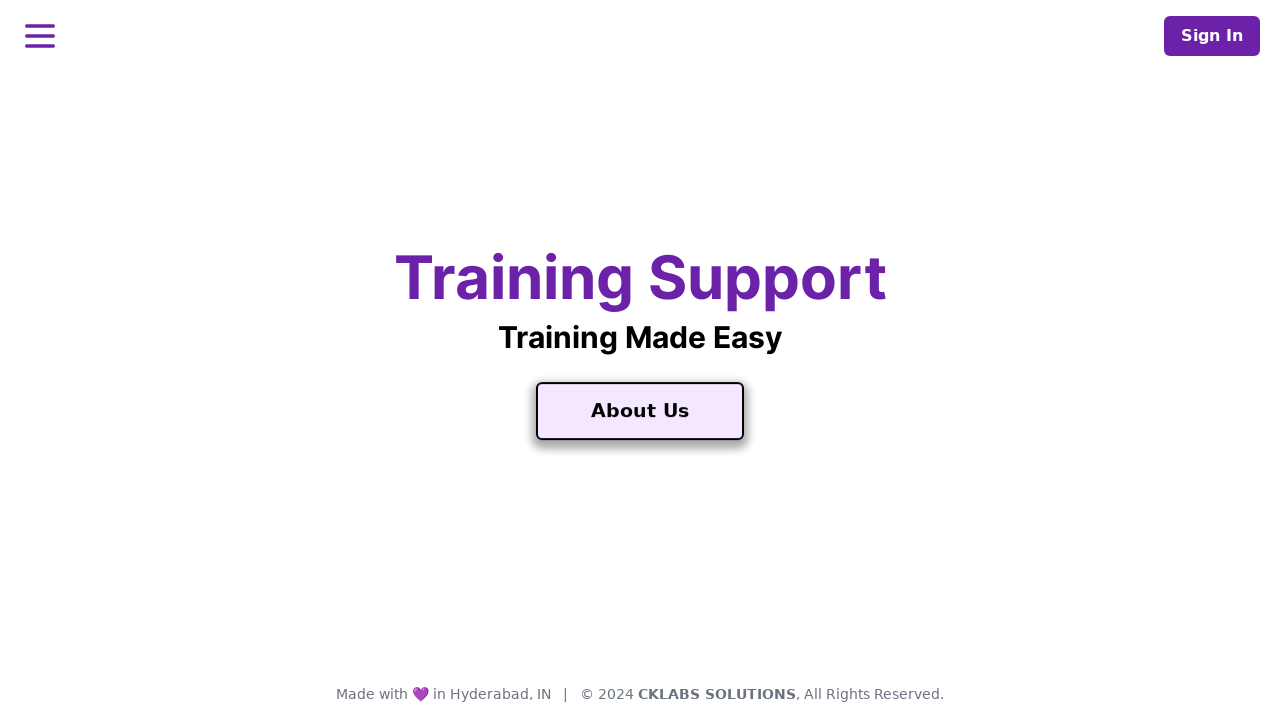

About Us page loaded and DOM content ready
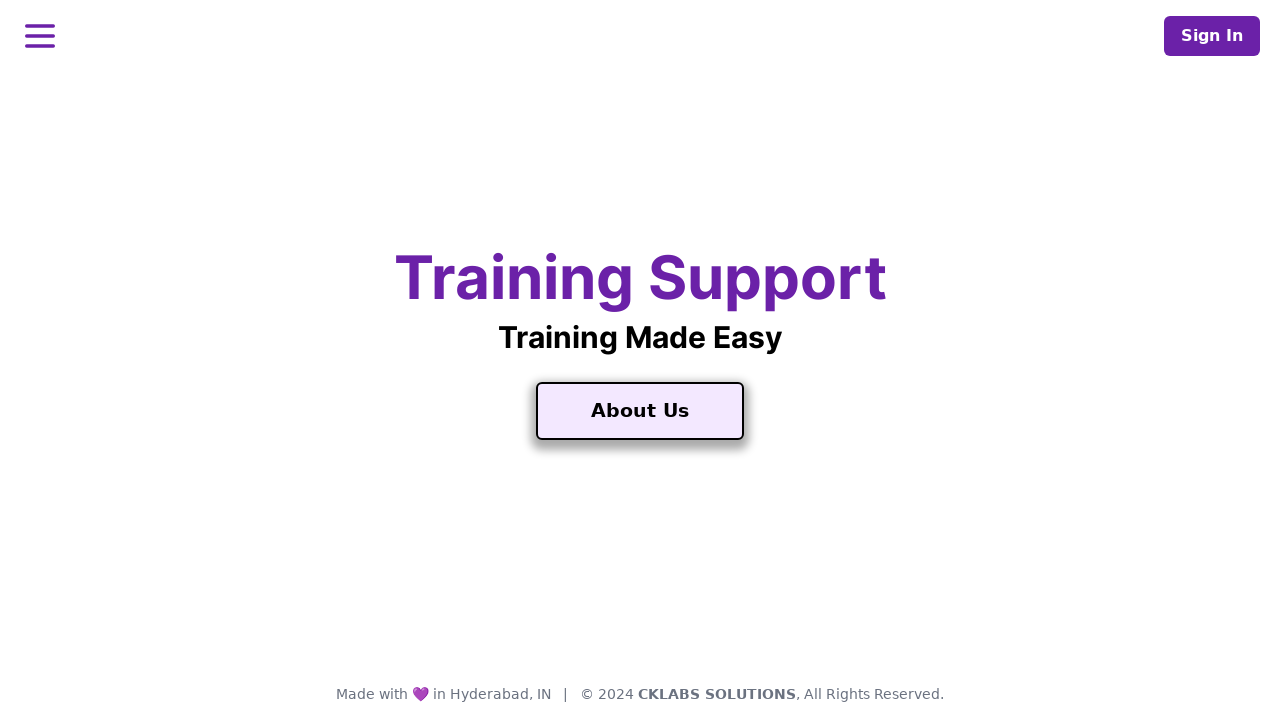

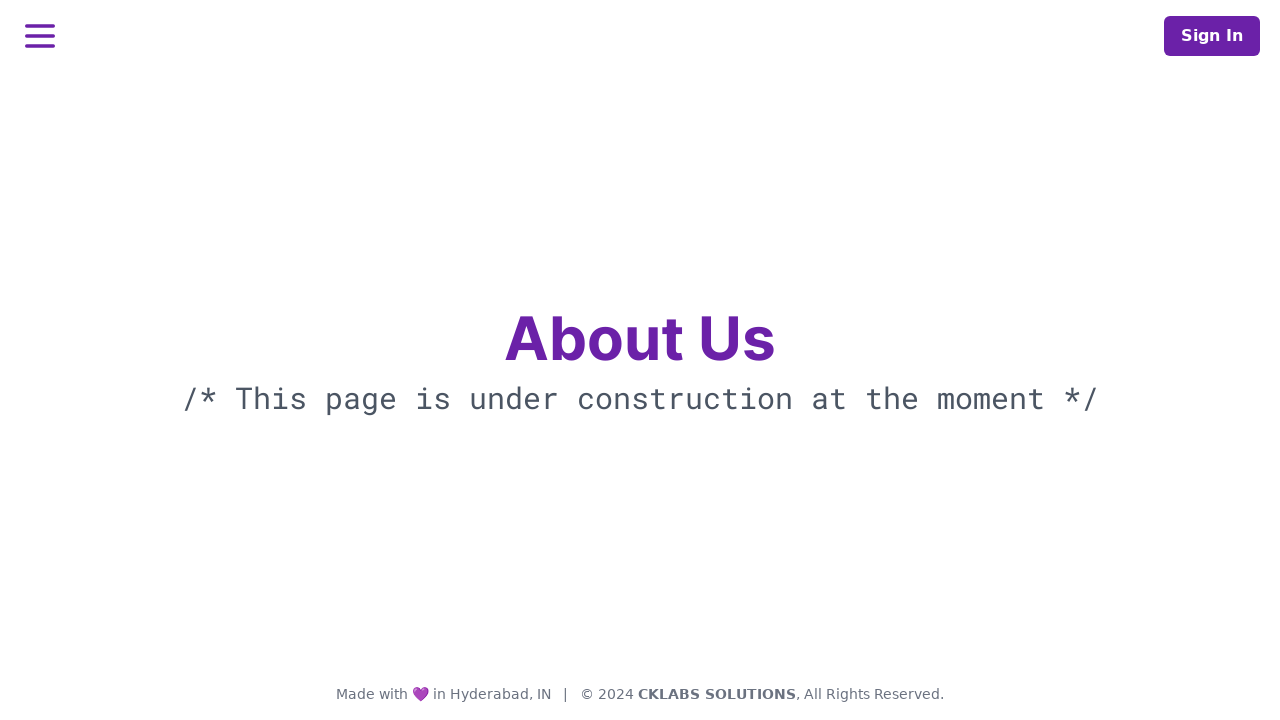